Tests CSS selector functionality by filling the last name field on Google signup page using a starts-with CSS selector

Starting URL: https://accounts.google.com/signup/v2/webcreateaccount?hl=en&flowName=GlifWebSignIn&flowEntry=SignUp

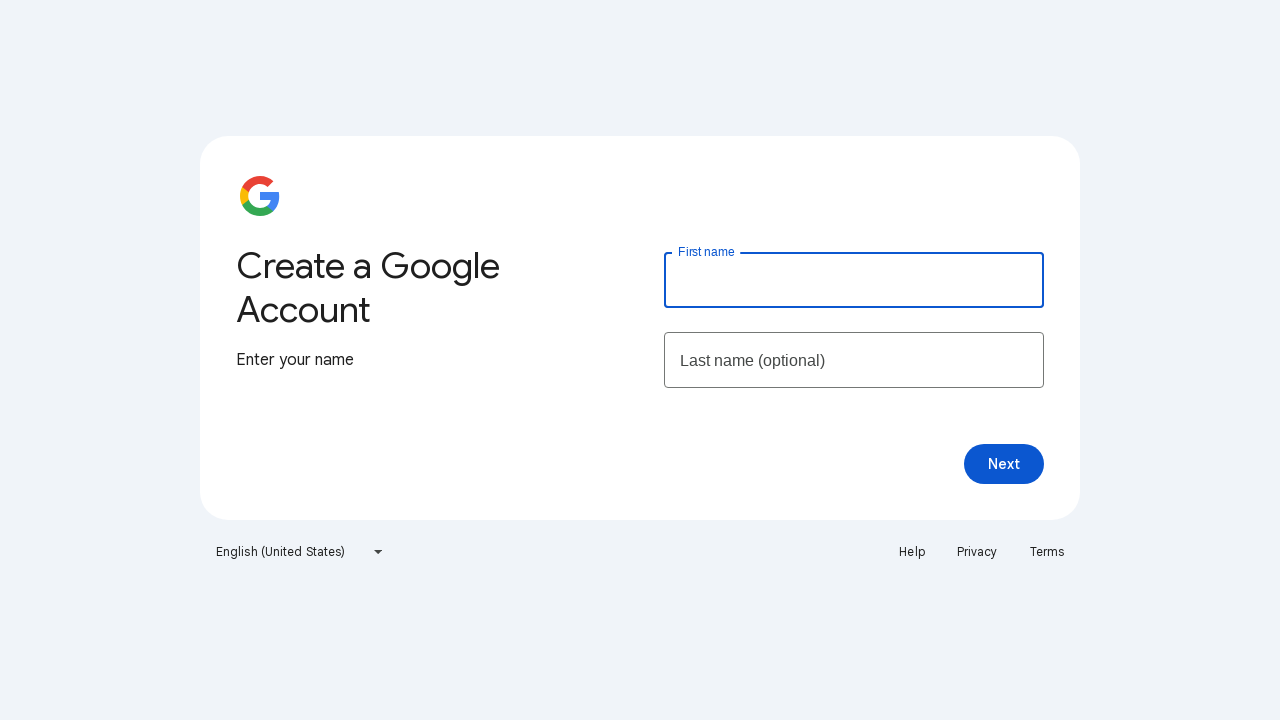

Navigated to Google signup page
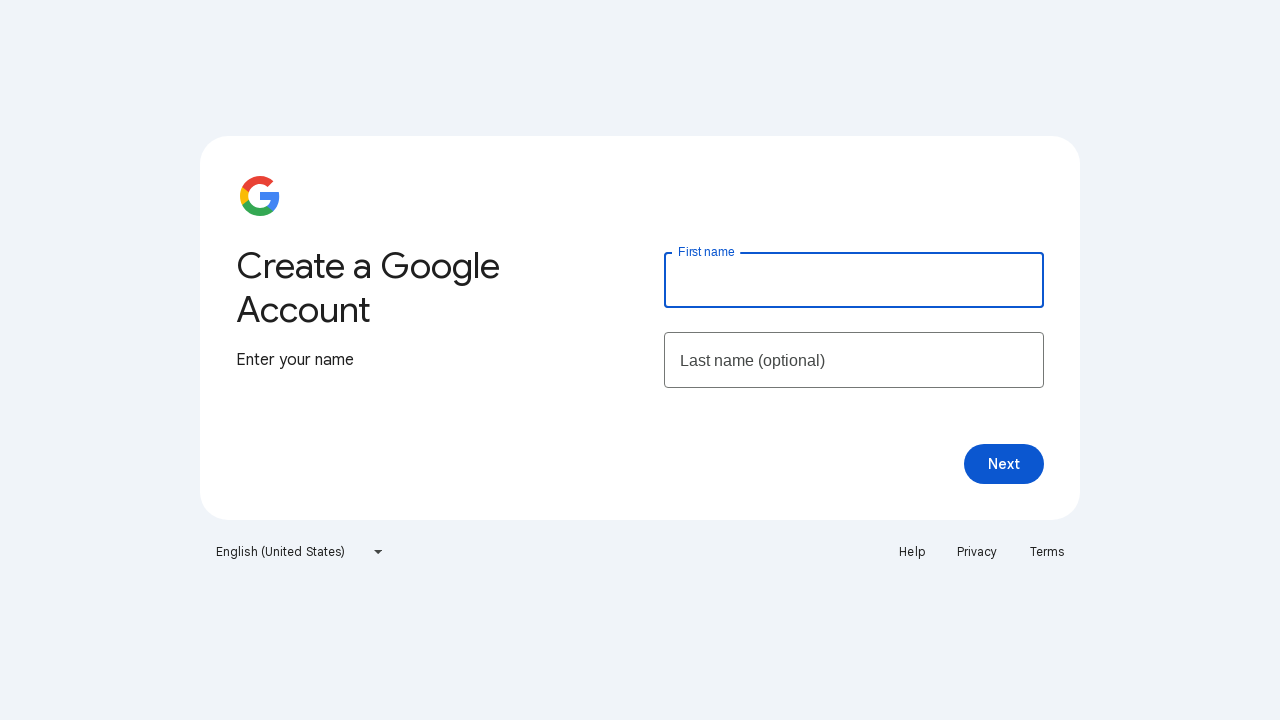

Filled last name field with 'Satokar' using starts-with CSS selector on input[aria-label^='Last']
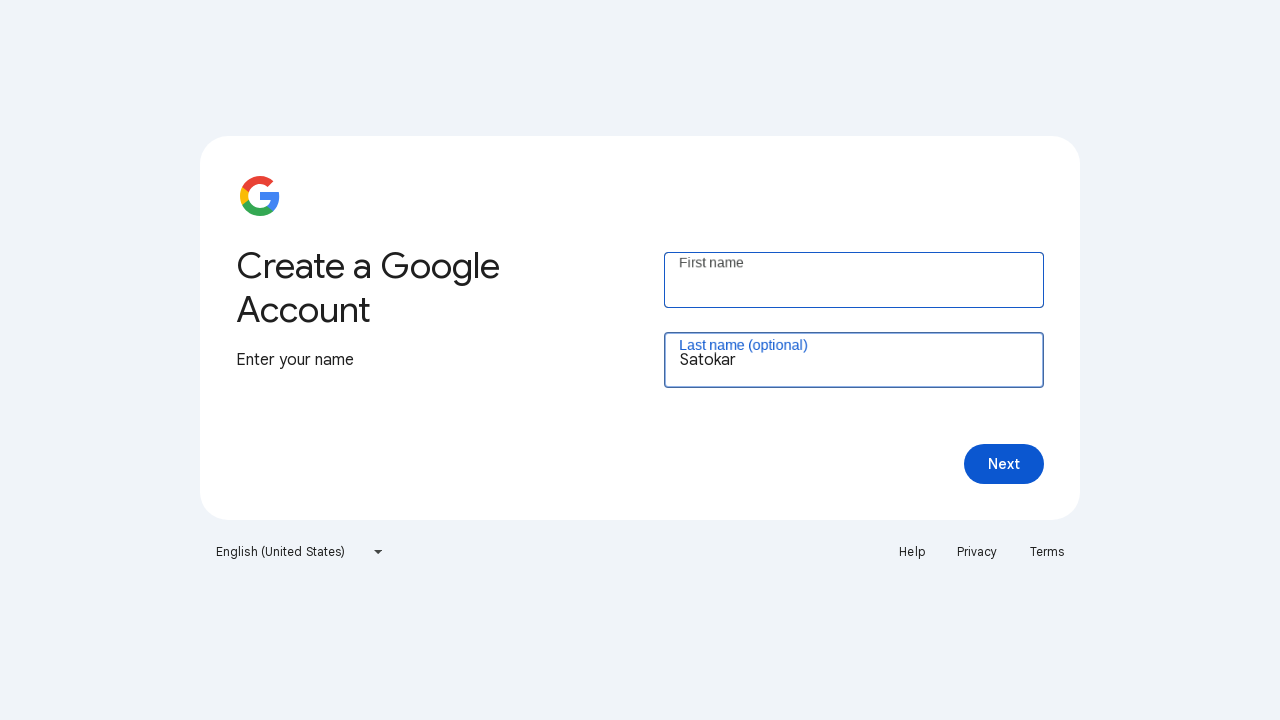

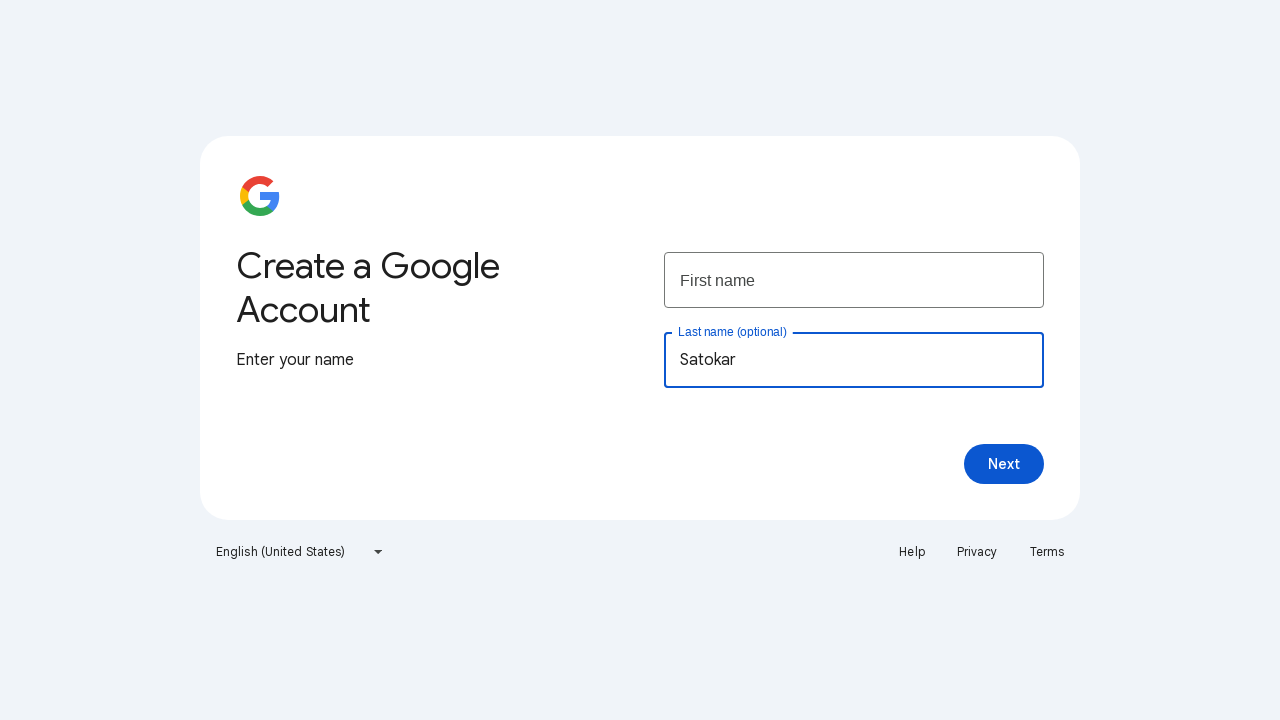